Tests login functionality with invalid credentials and verifies that an error message appears

Starting URL: https://www.saucedemo.com/

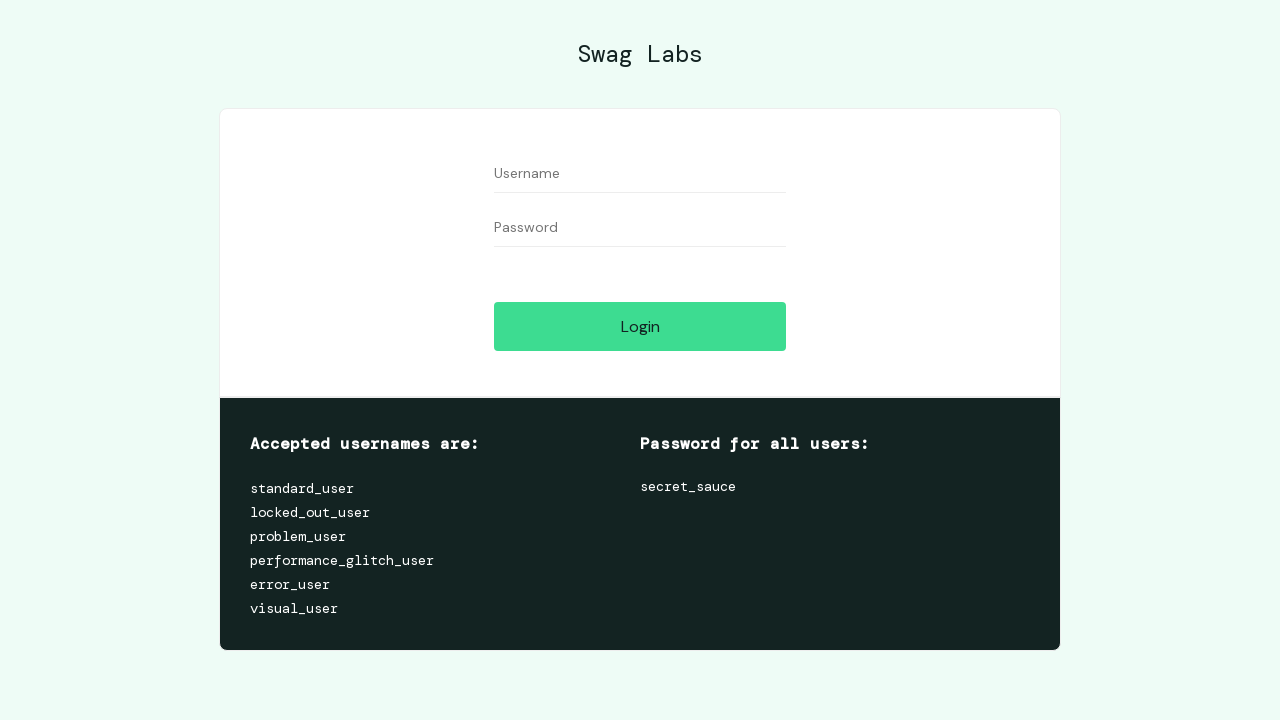

Filled username field with invalid credentials 'Java' on input#user-name
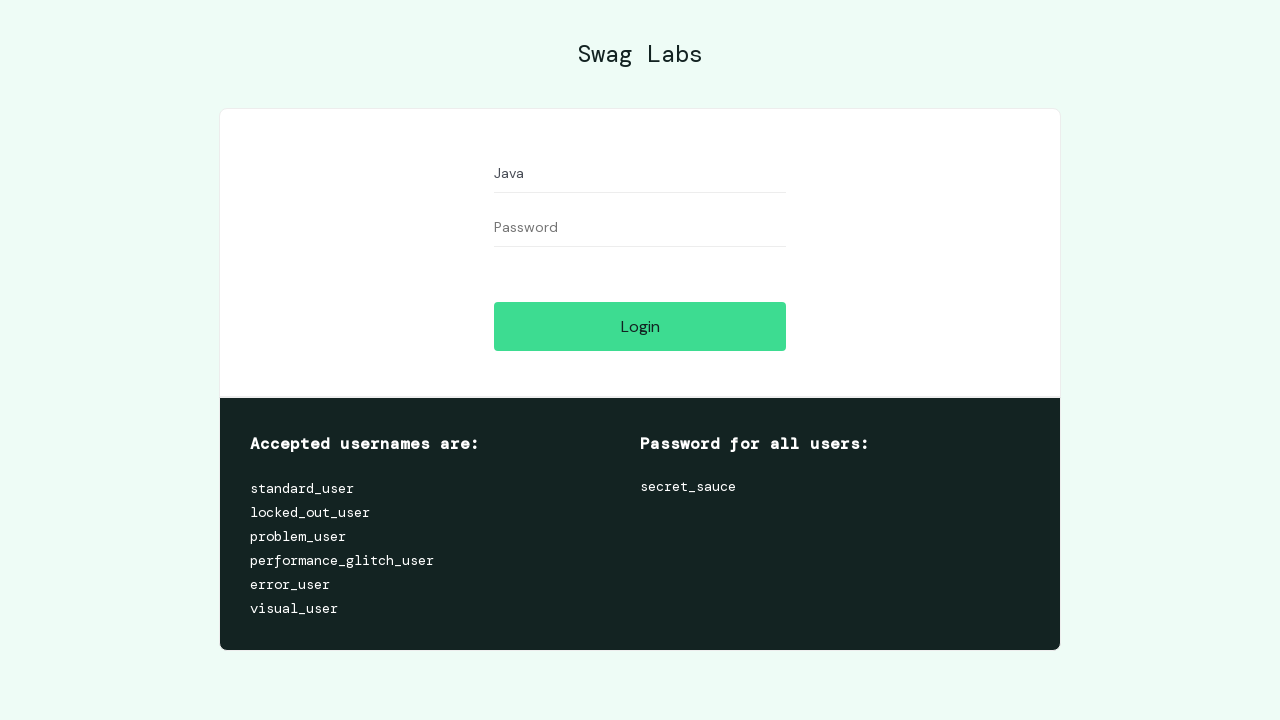

Filled password field with invalid credentials 'Selenium' on input#password
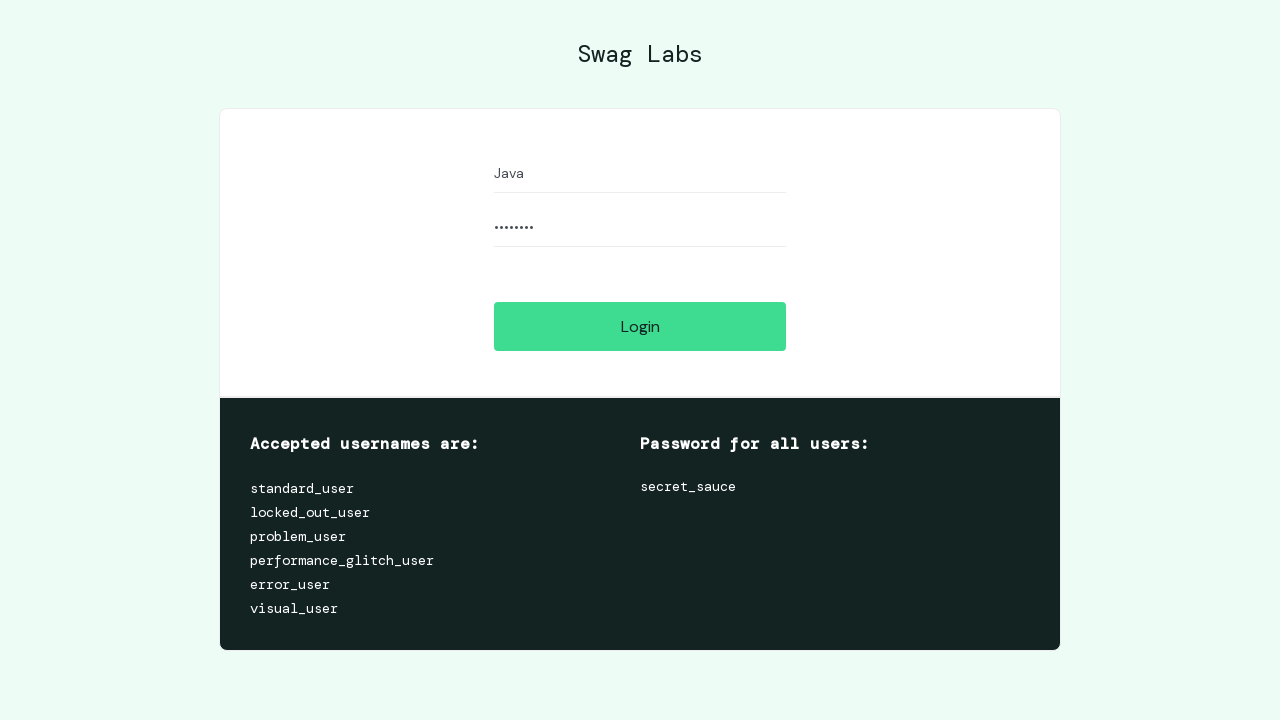

Submitted login form by pressing Enter on input#password
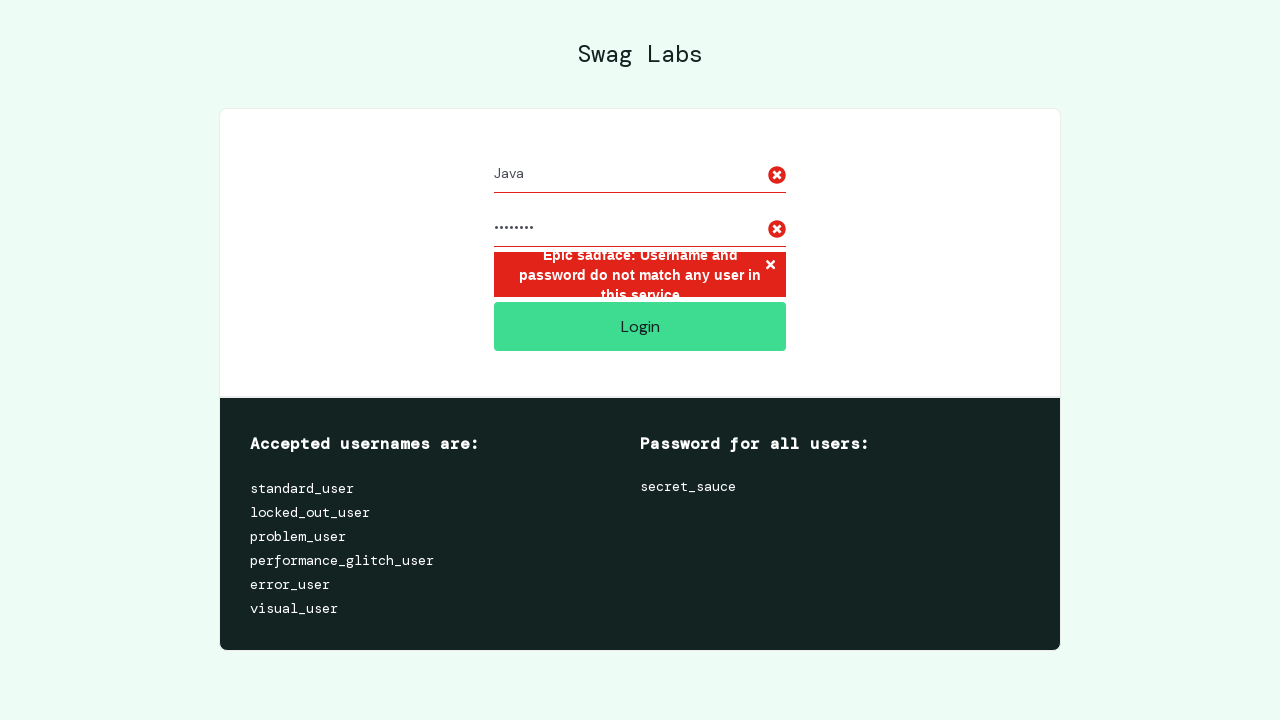

Waited for error message element to appear
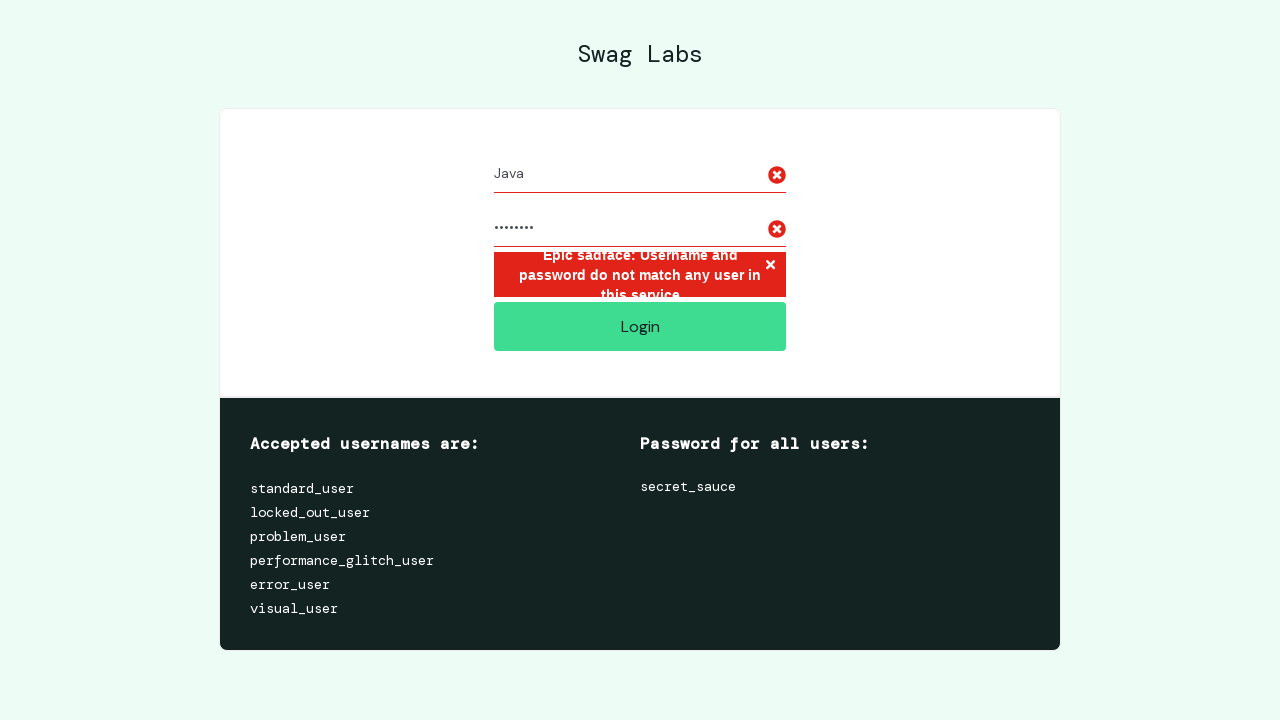

Retrieved error message text content
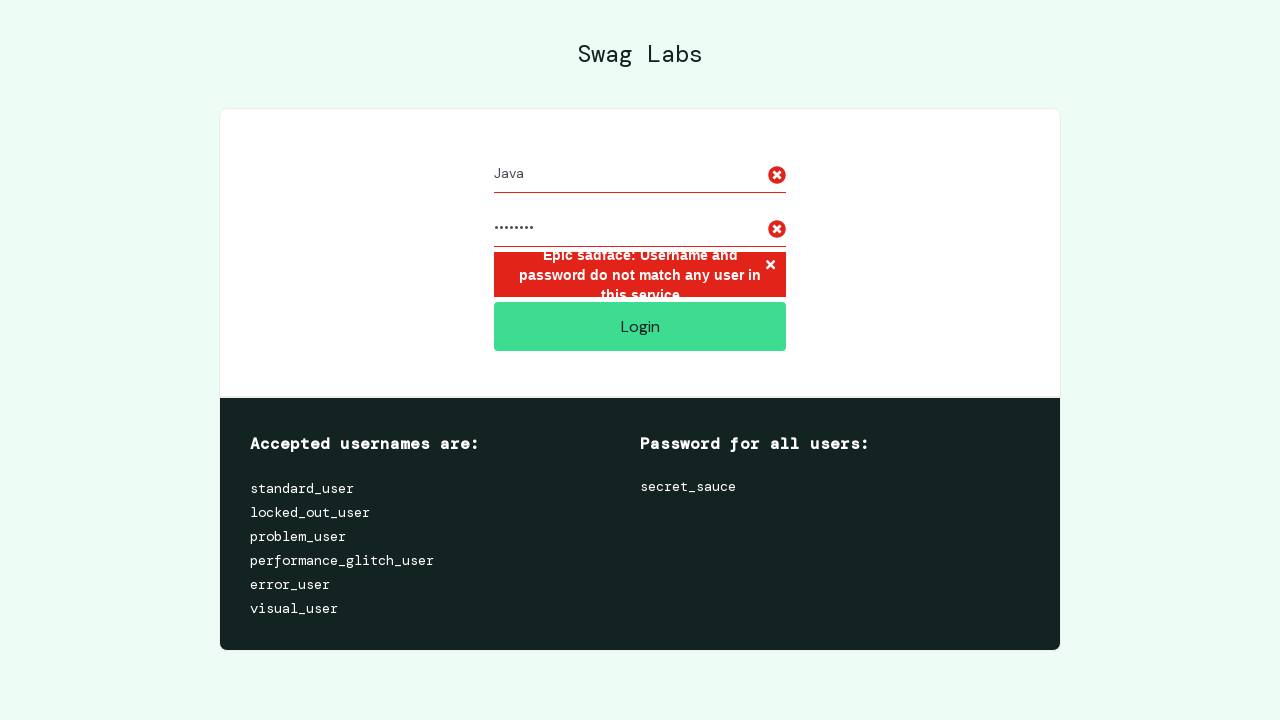

Verified that error message is displayed and not empty
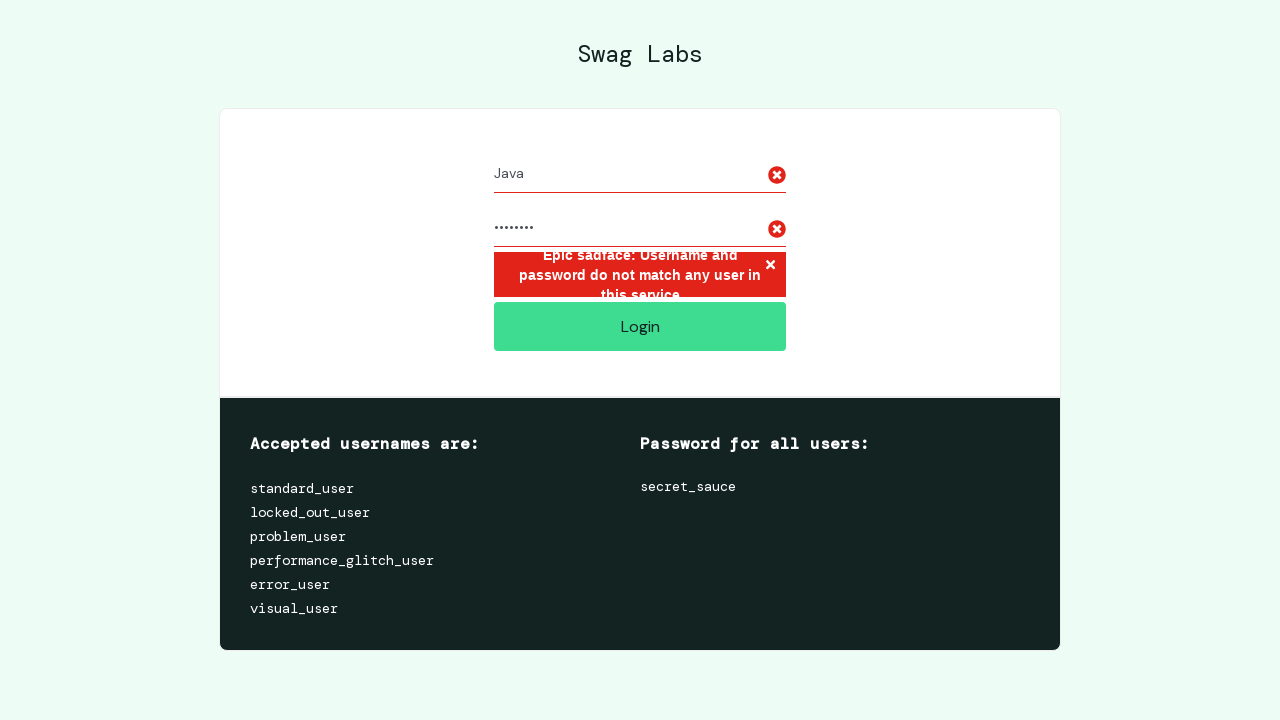

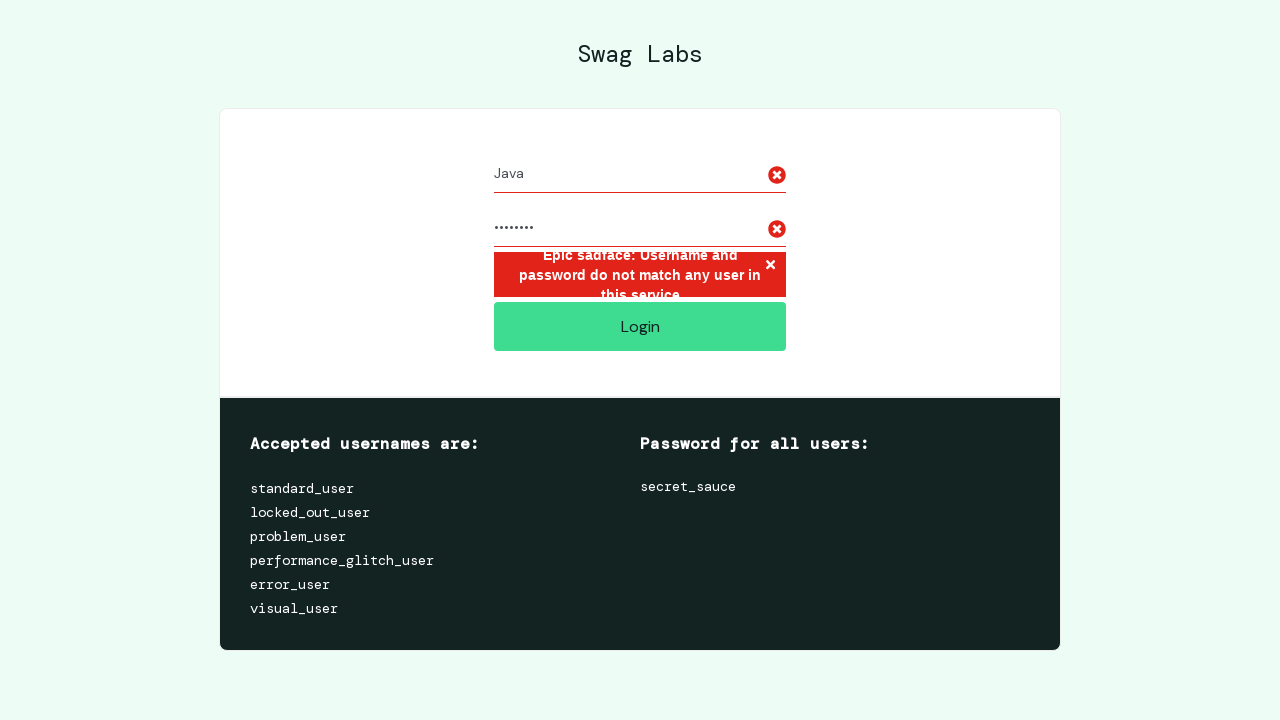